Tests various Selenium locator strategies on a practice form page by filling login fields, triggering an error, using the forgot password flow, and completing a successful form submission.

Starting URL: https://rahulshettyacademy.com/locatorspractice/

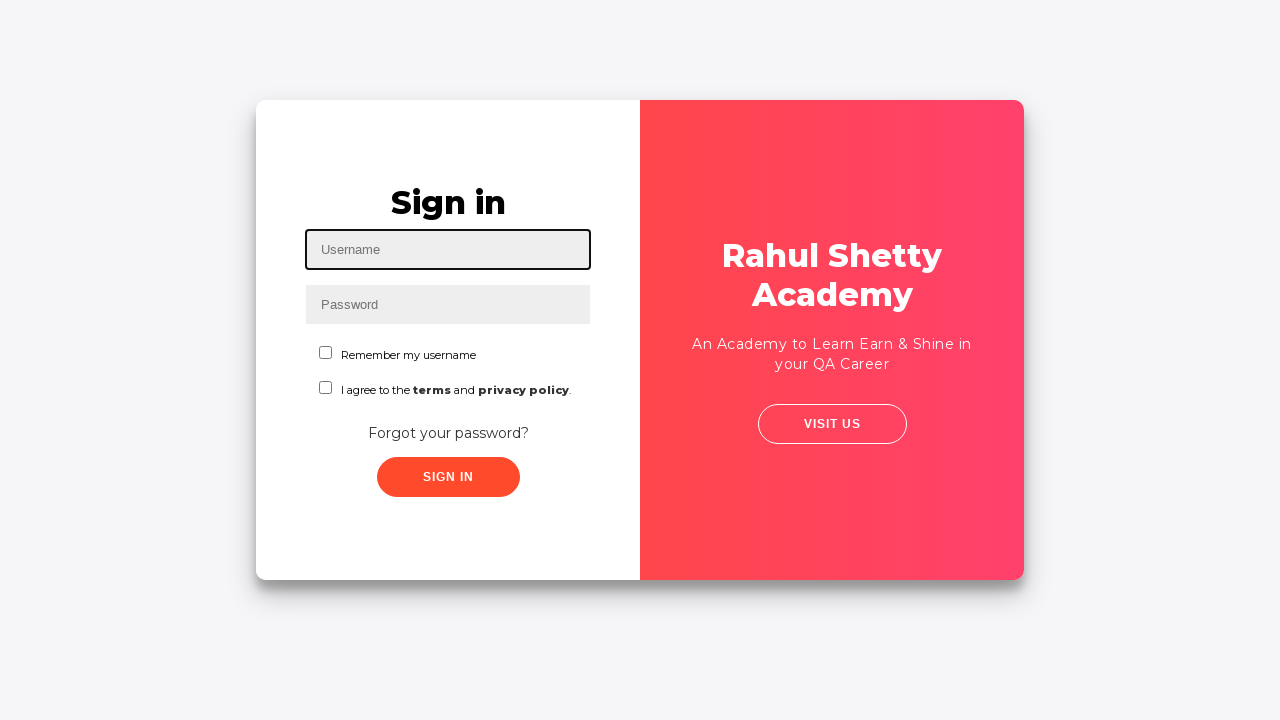

Filled username field with 'kara' on #inputUsername
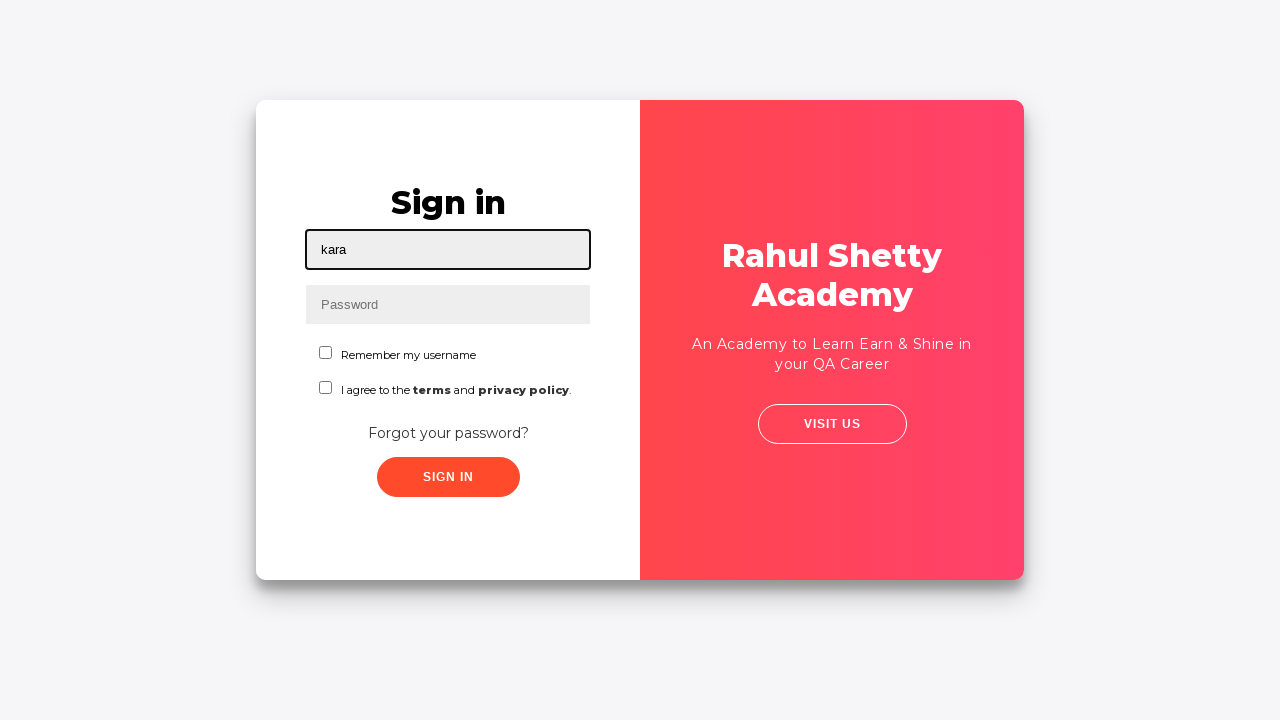

Filled password field with '5355159' on input[name='inputPassword']
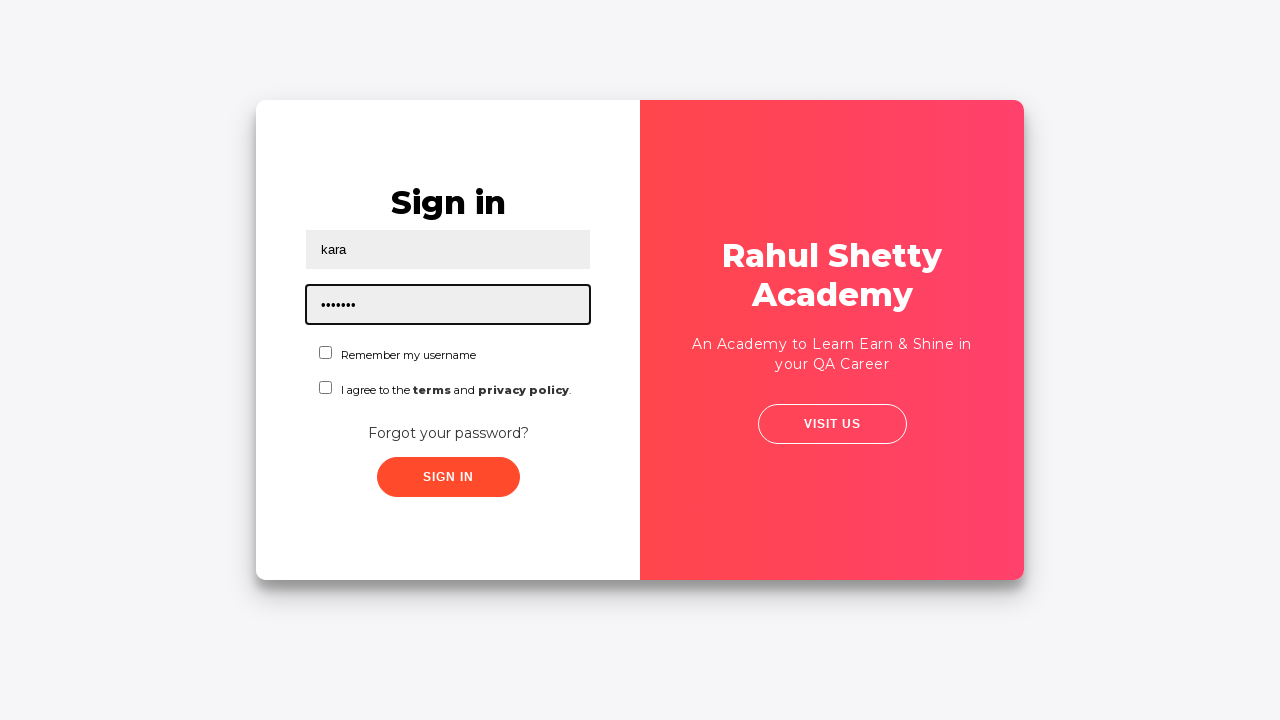

Clicked sign in button at (448, 477) on .signInBtn
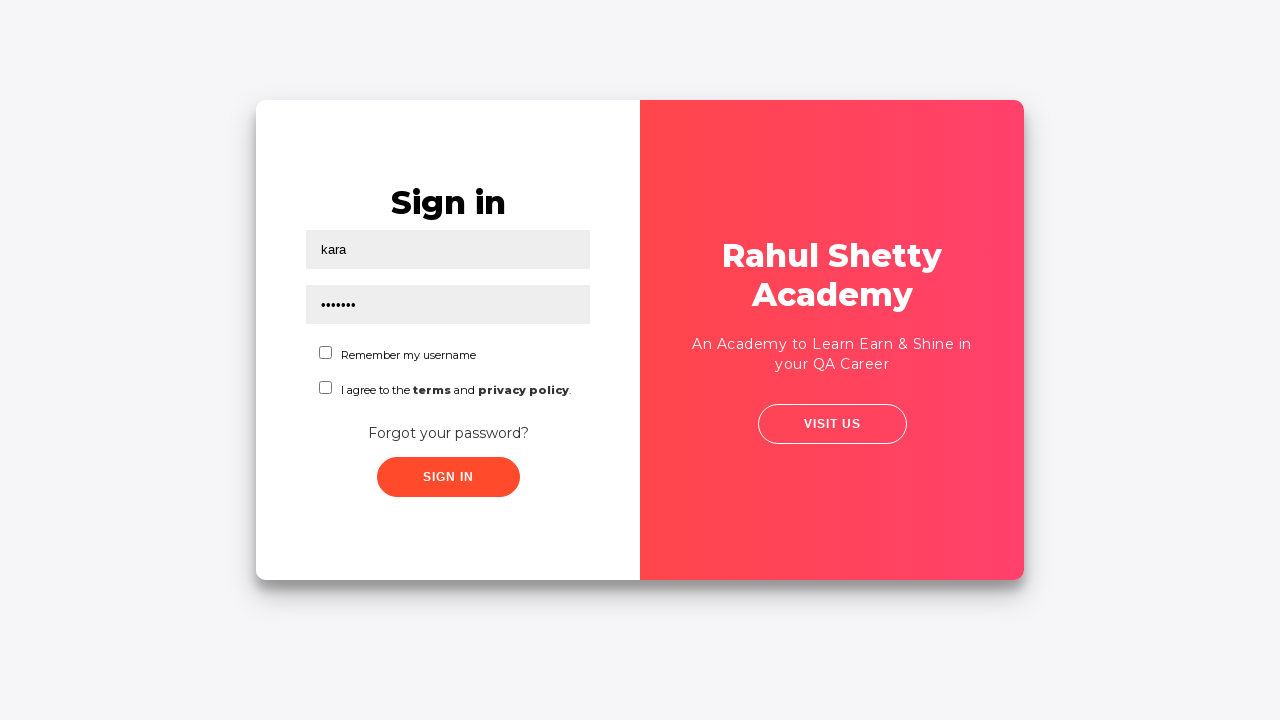

Error message appeared
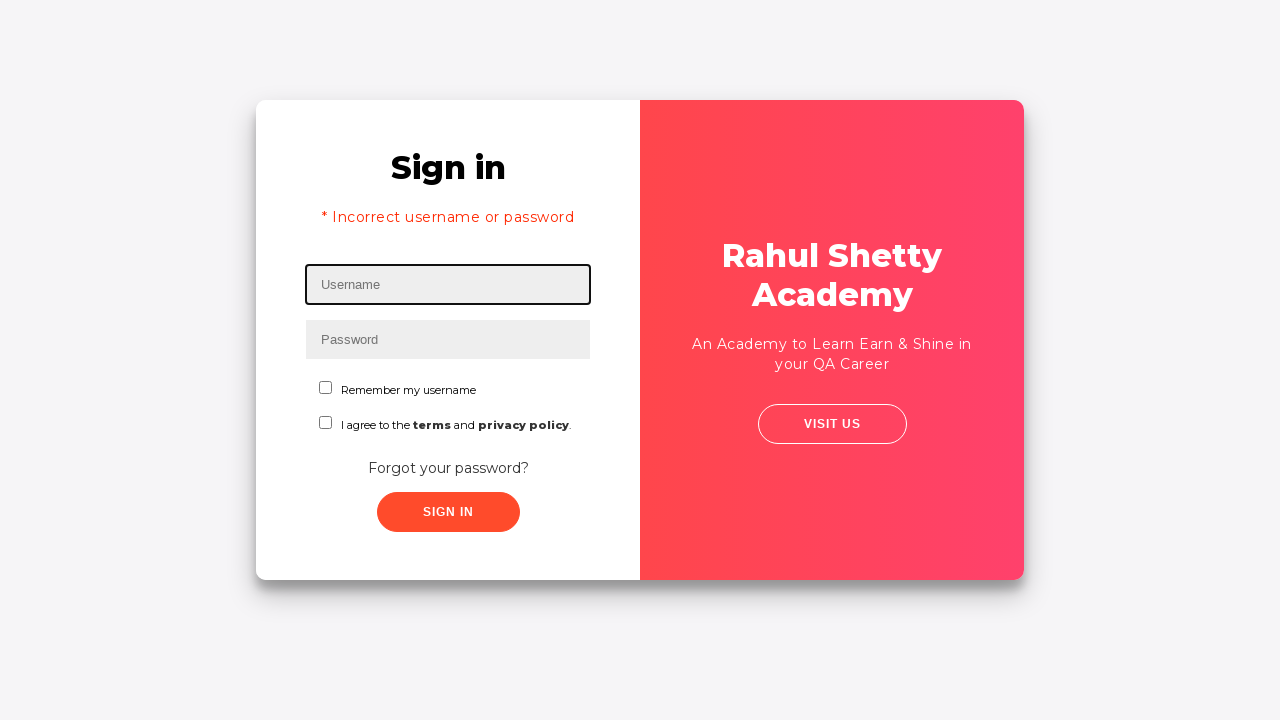

Clicked 'Forgot your password?' link at (448, 468) on text=Forgot your password?
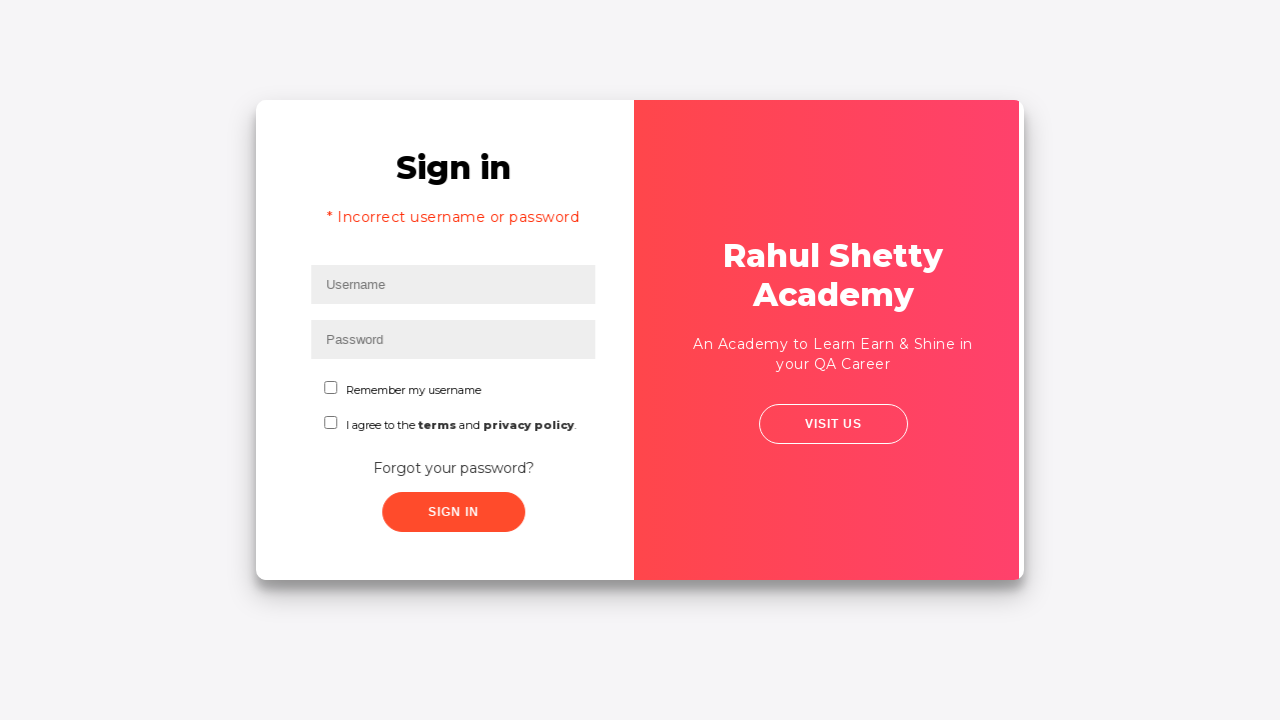

Filled name field with 'fatih' in forgot password form on input[placeholder='Name']
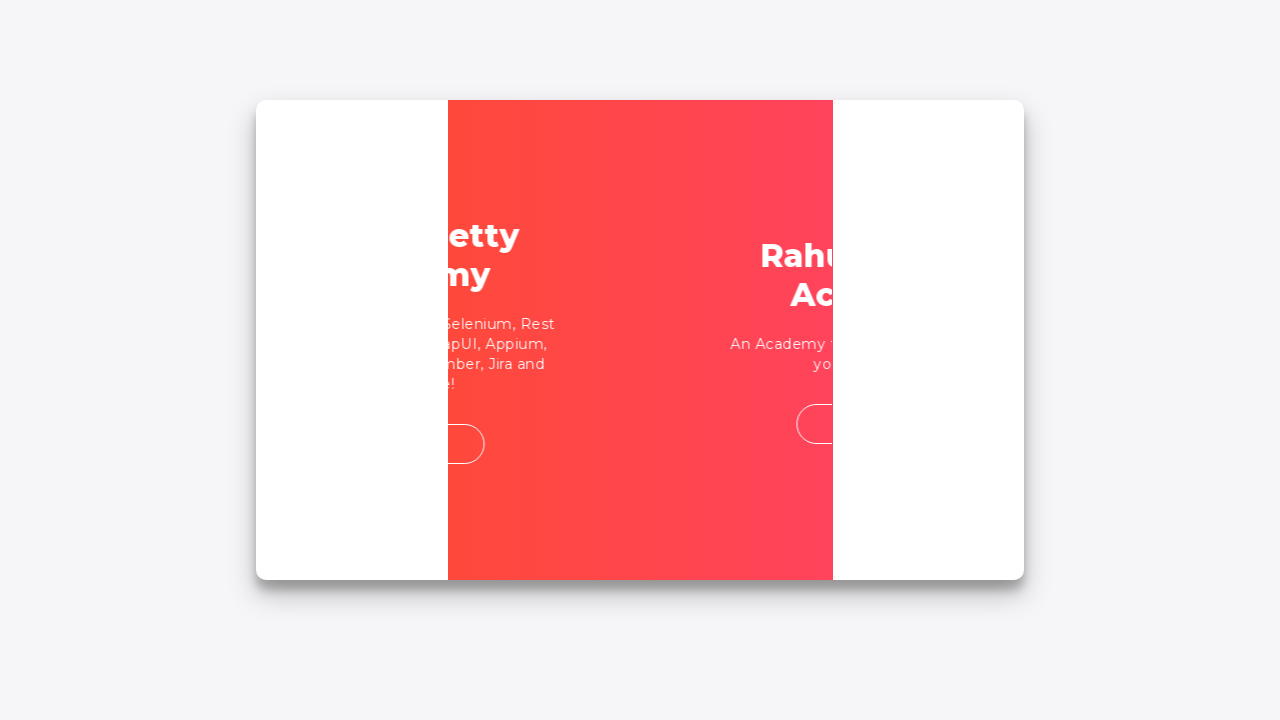

Filled email field with 'fatih@karamail.com' on input[placeholder='Email']
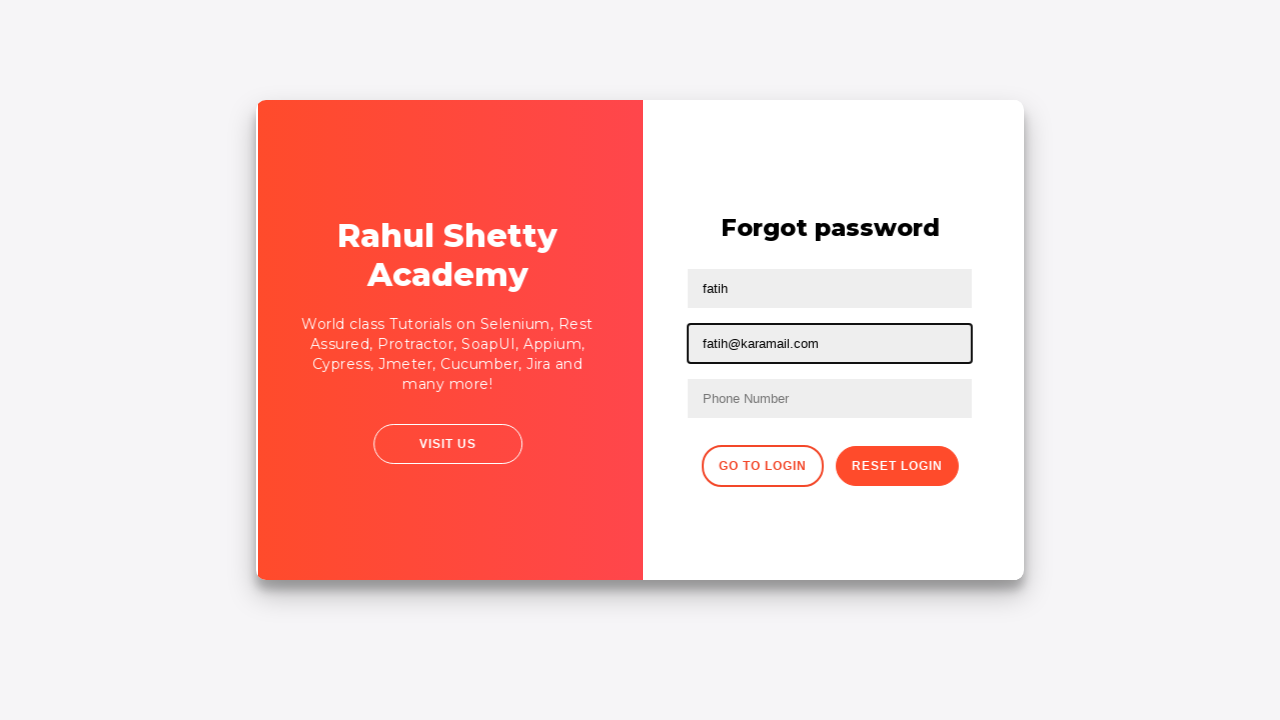

Cleared email field on input[type='text']:nth-child(3)
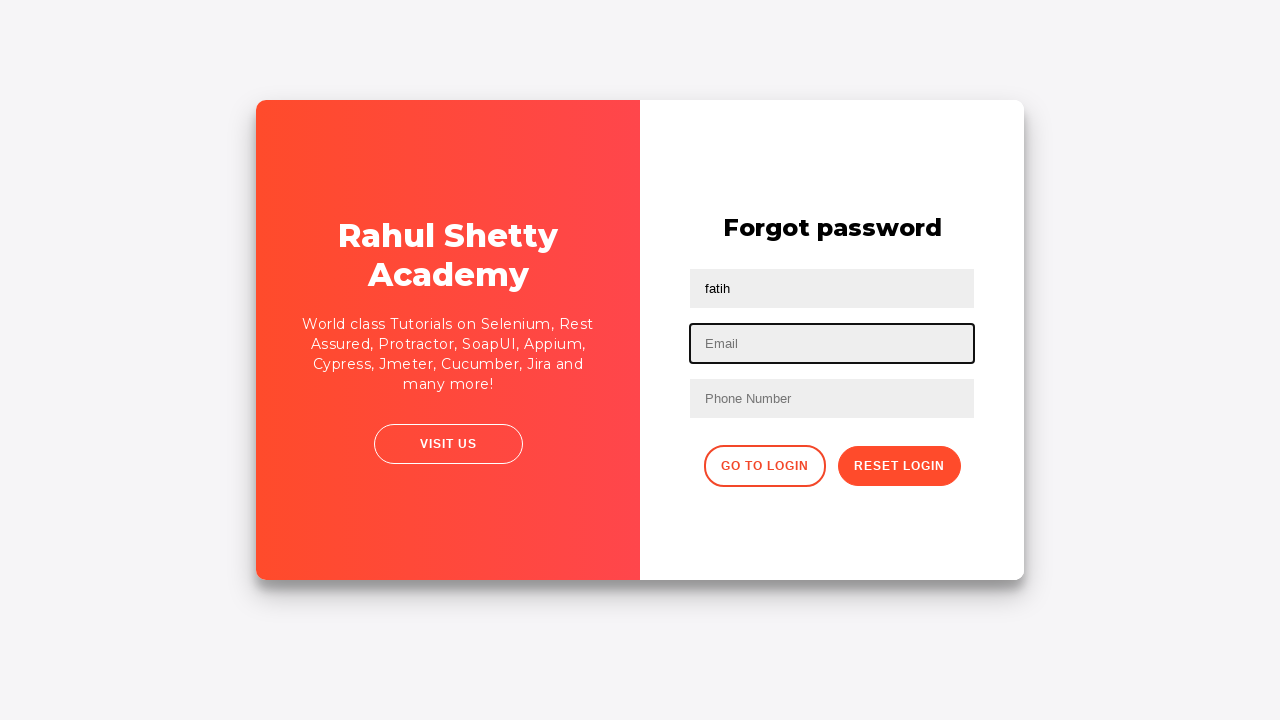

Filled email field with 'kara@gmail.com' on //input[@type='text'][2]
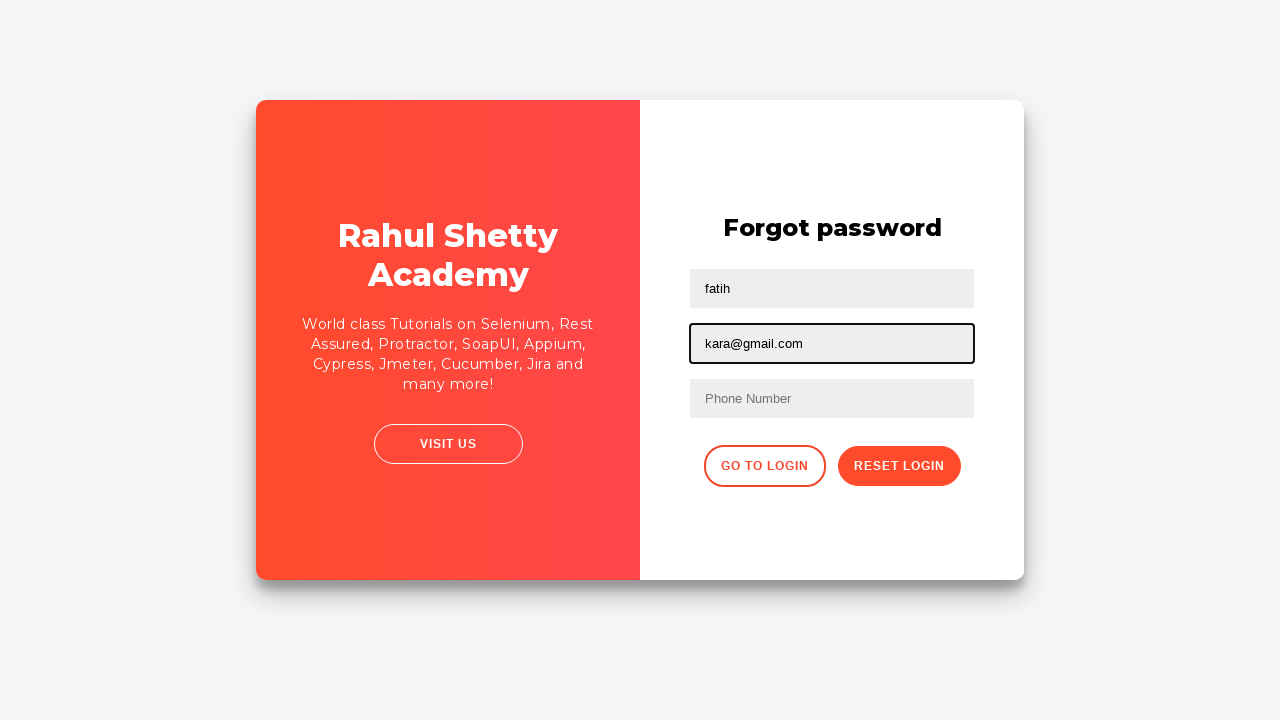

Filled phone number field with '123456789' on //form/input[3]
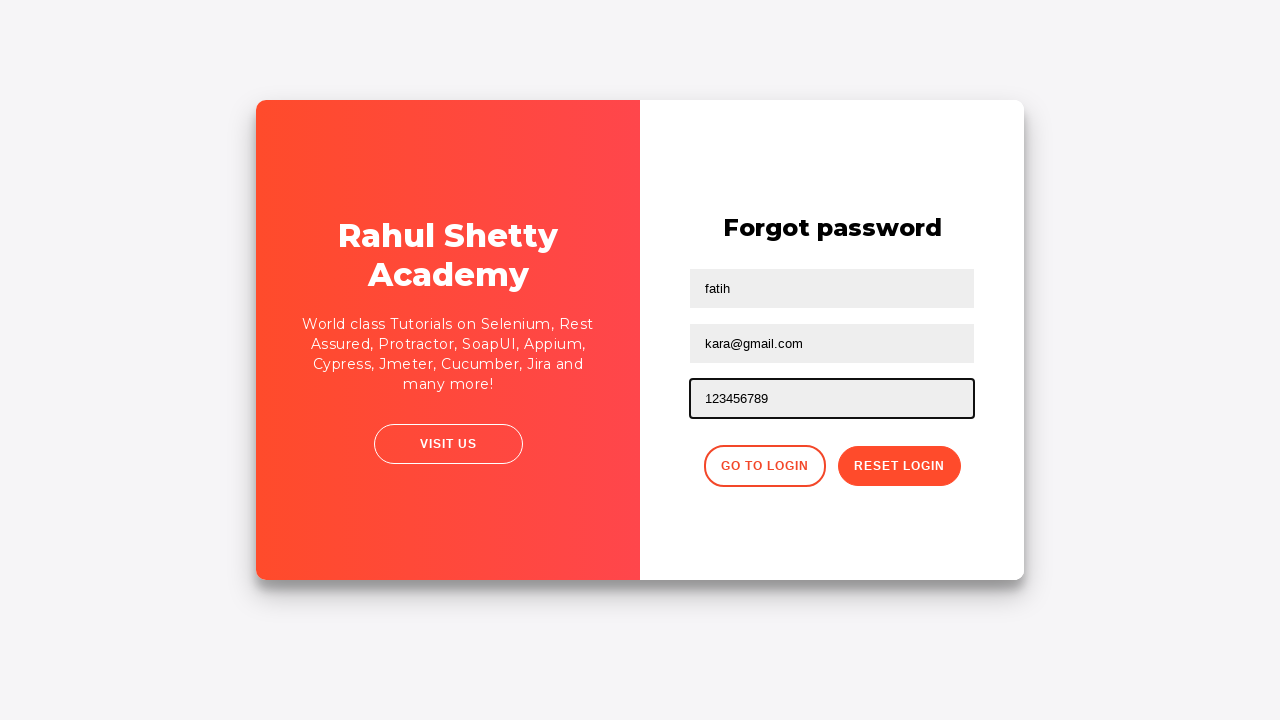

Clicked reset password button at (899, 466) on .reset-pwd-btn
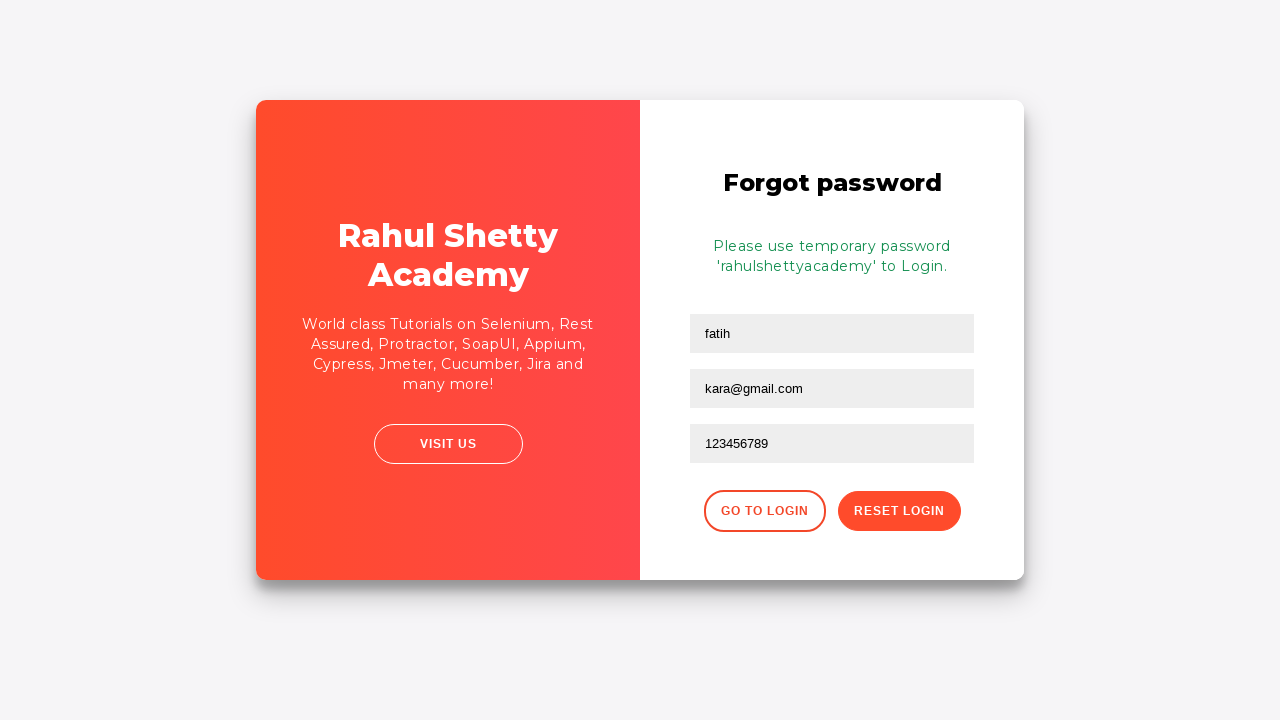

Confirmation message appeared
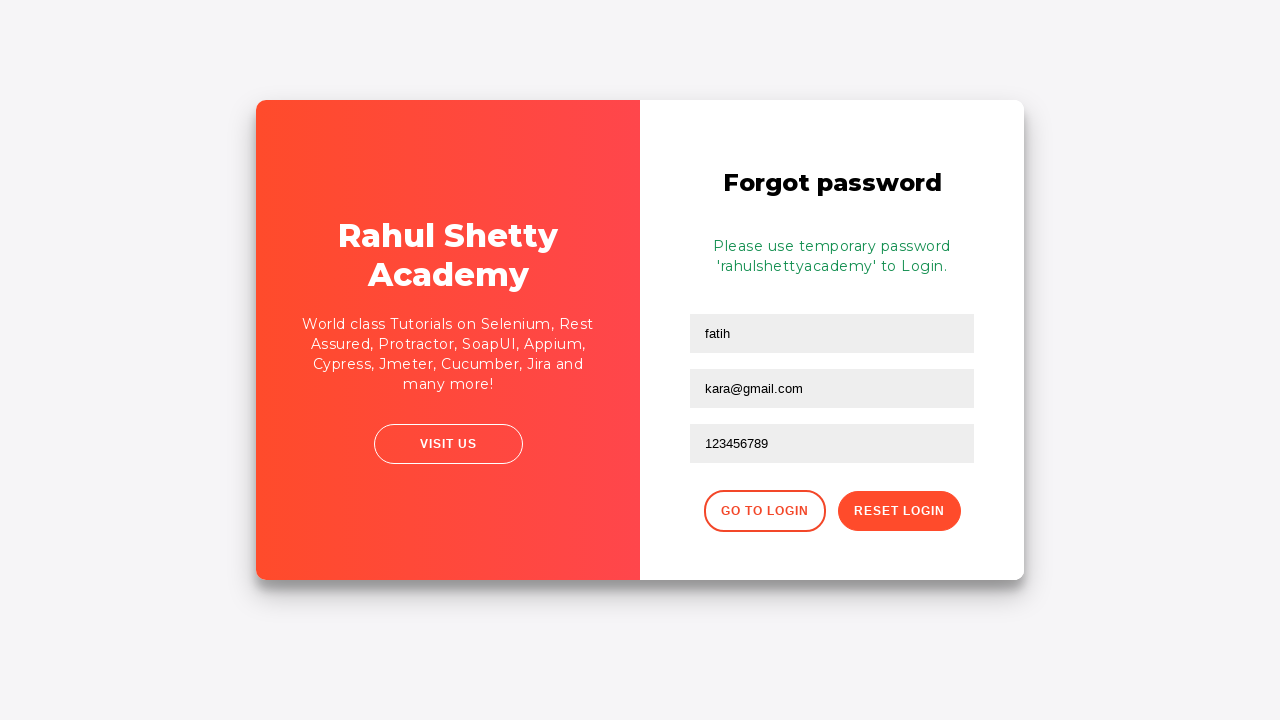

Clicked 'Go to Login' button at (764, 511) on xpath=//div[@class='forgot-pwd-btn-conainer']/button[1]
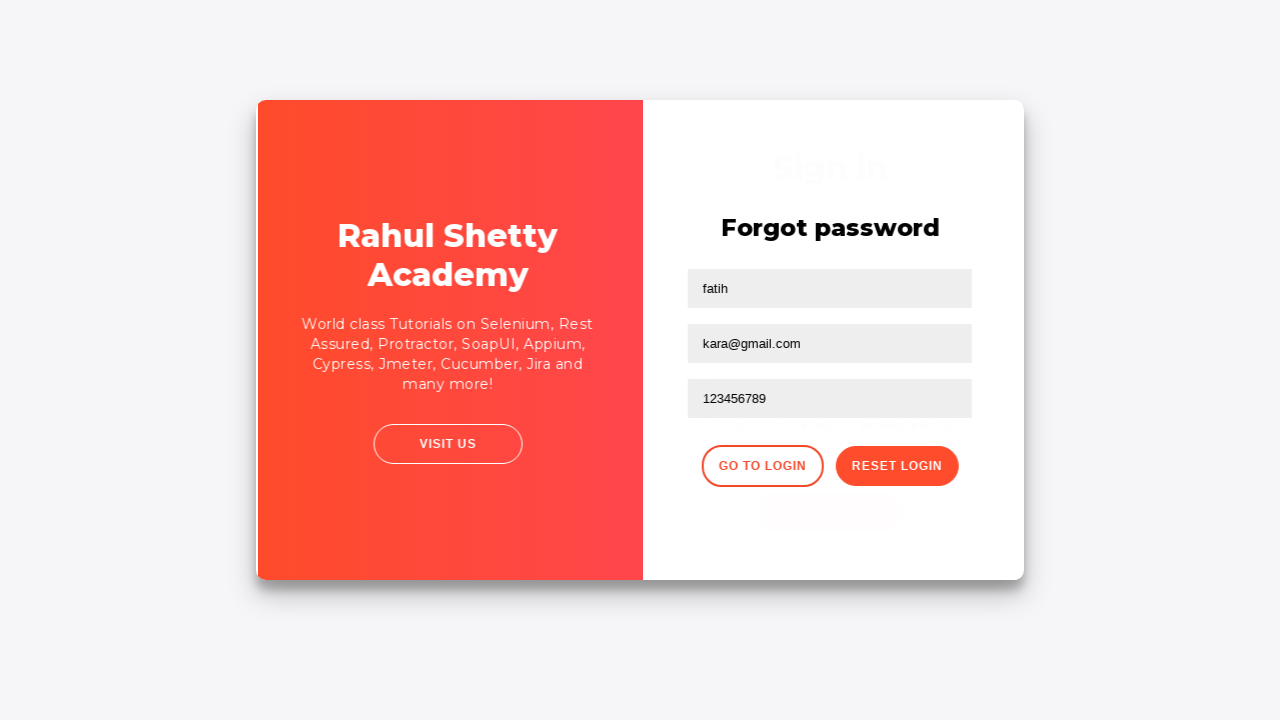

Filled username field with 'furkan' on #inputUsername
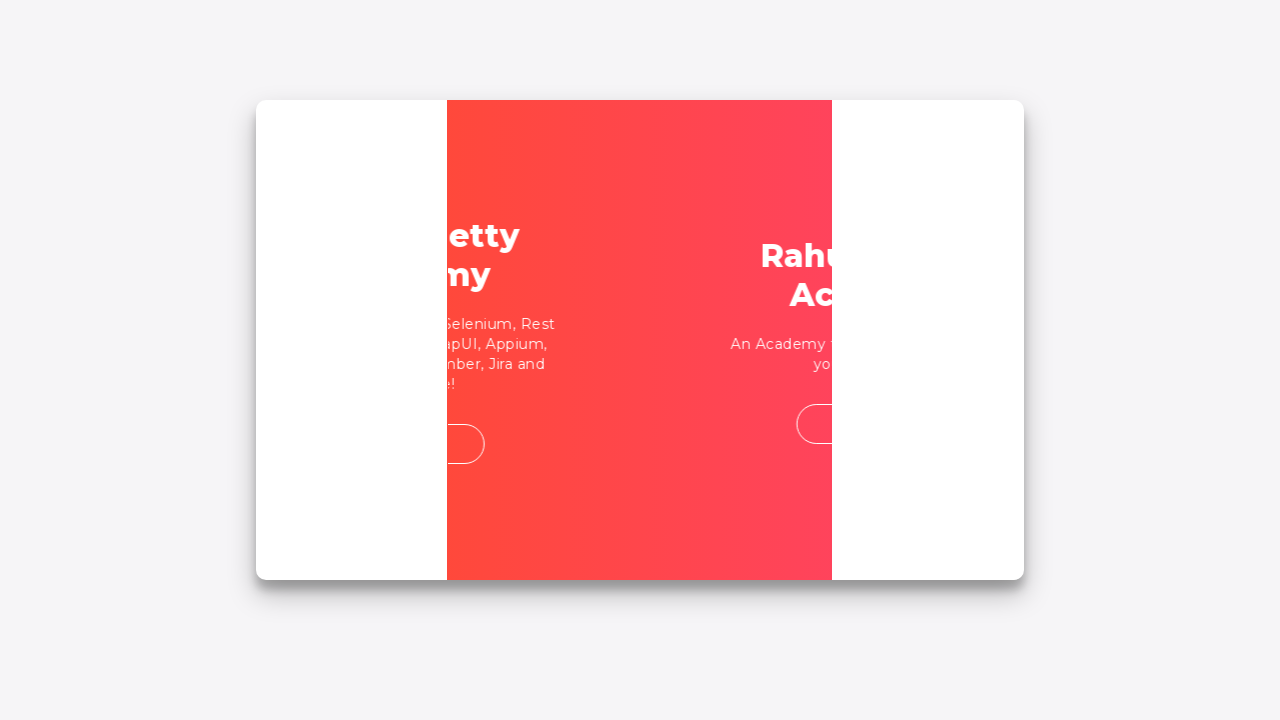

Filled password field with 'rahulshettyacademy' on input[type*='pass']
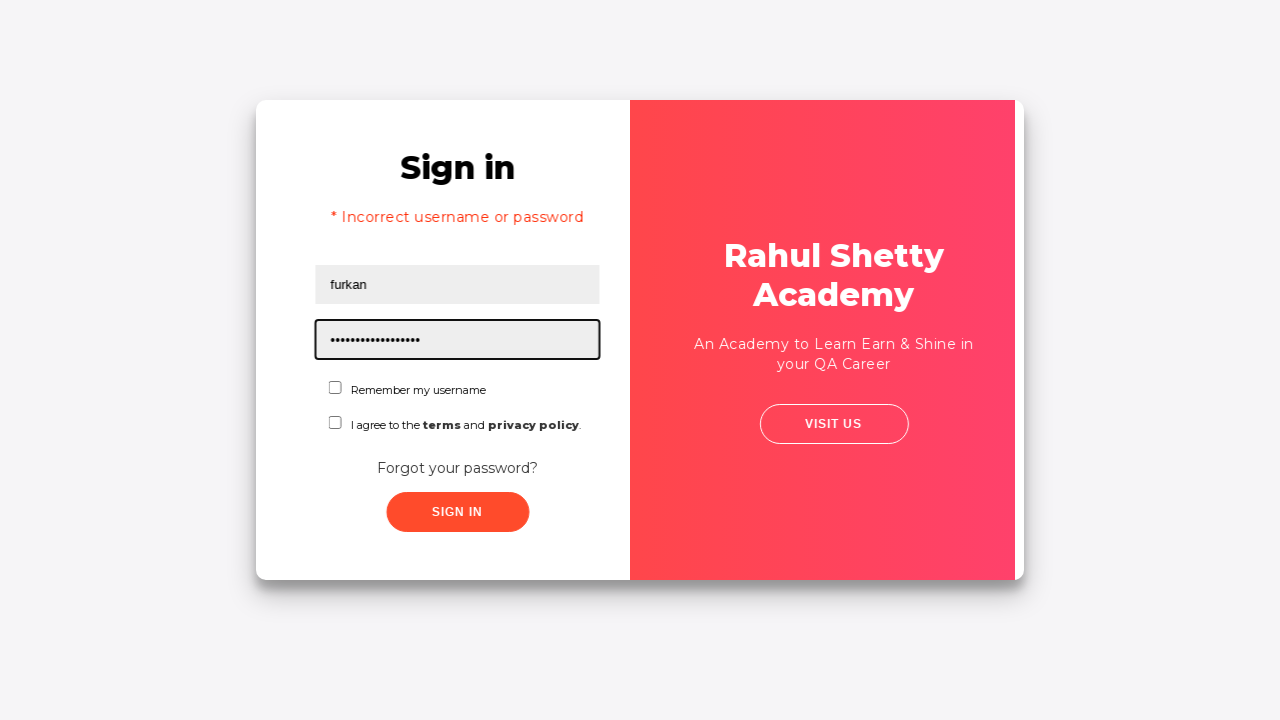

Waited 2 seconds for page stability
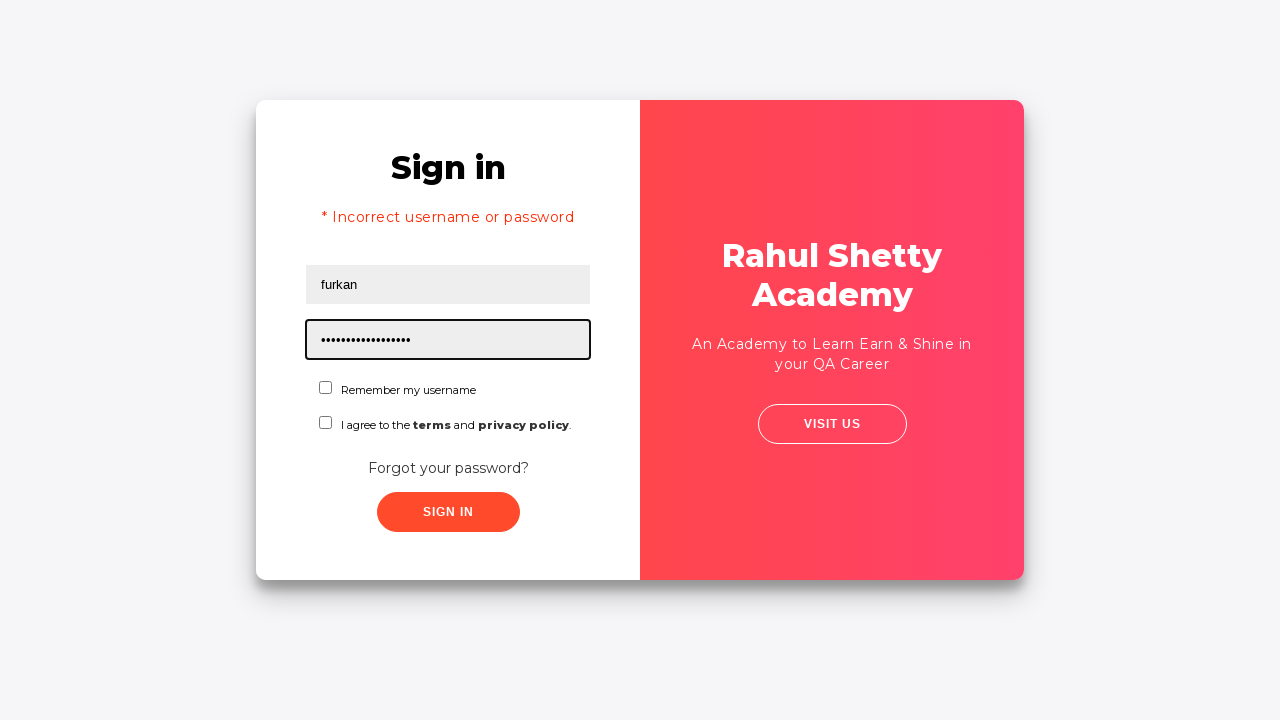

Clicked checkbox at (326, 388) on #chkboxOne
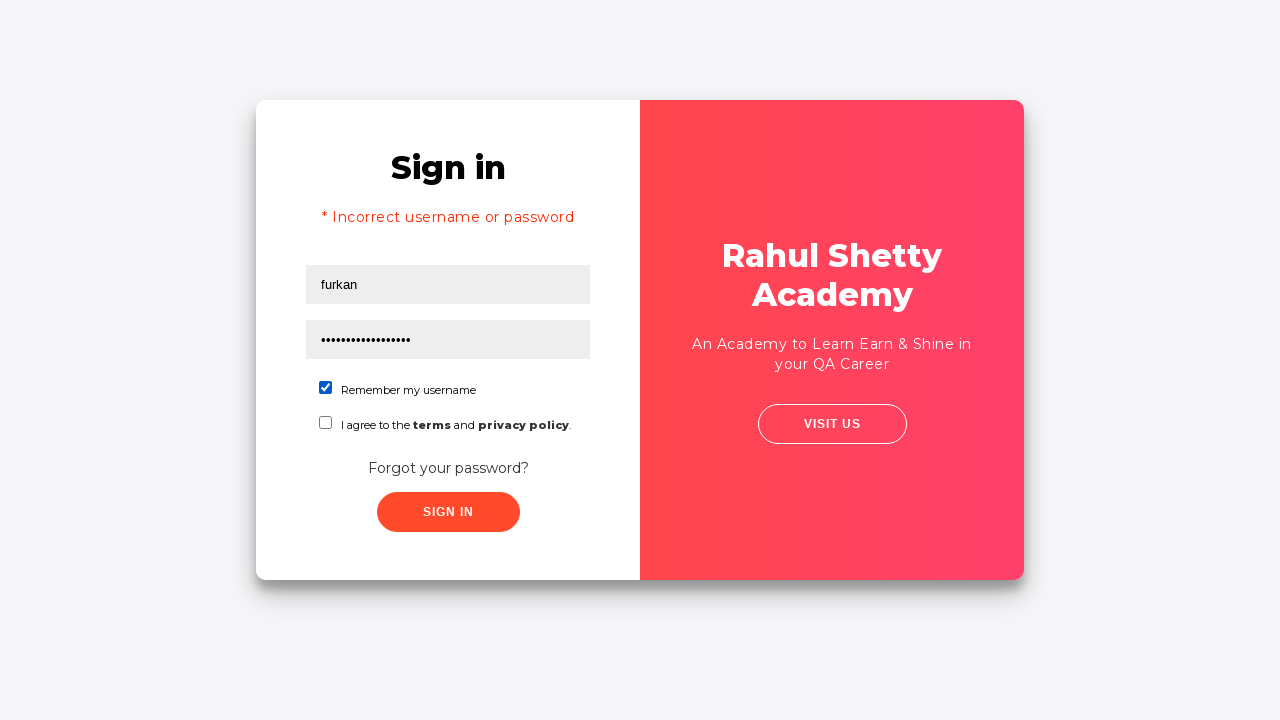

Clicked submit button to complete form submission at (448, 512) on xpath=//button[contains(@class,'submit')]
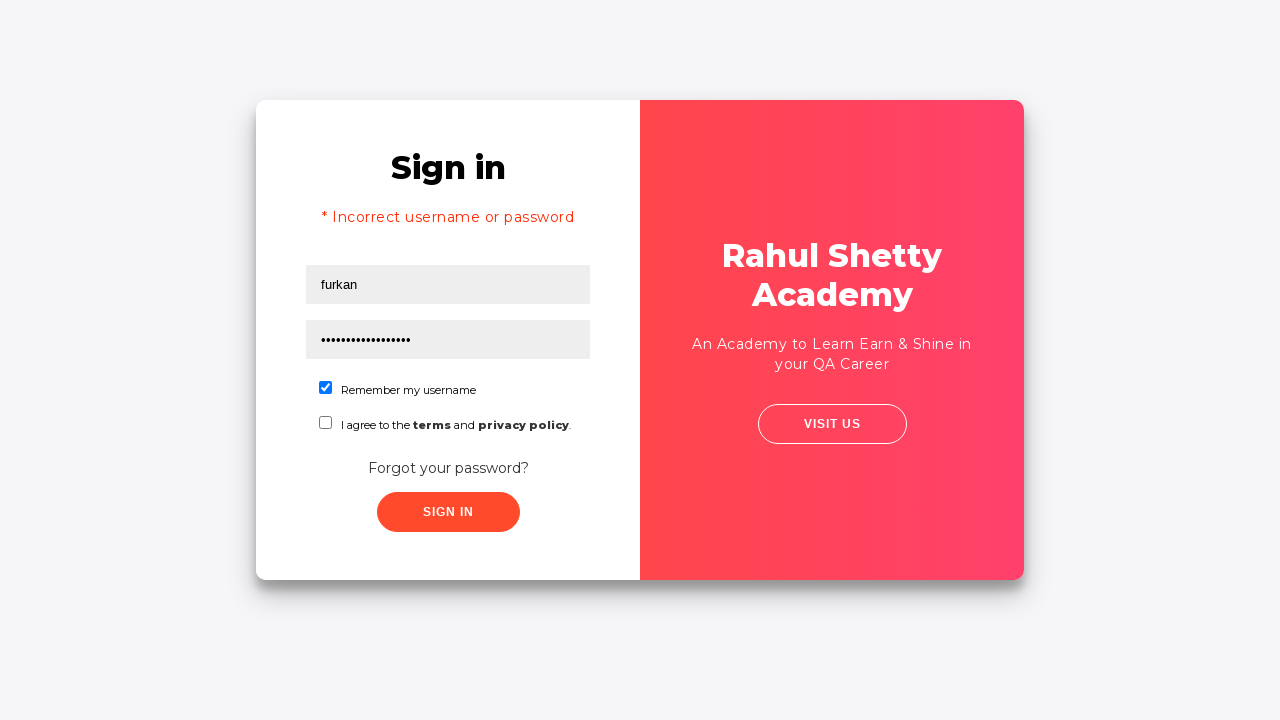

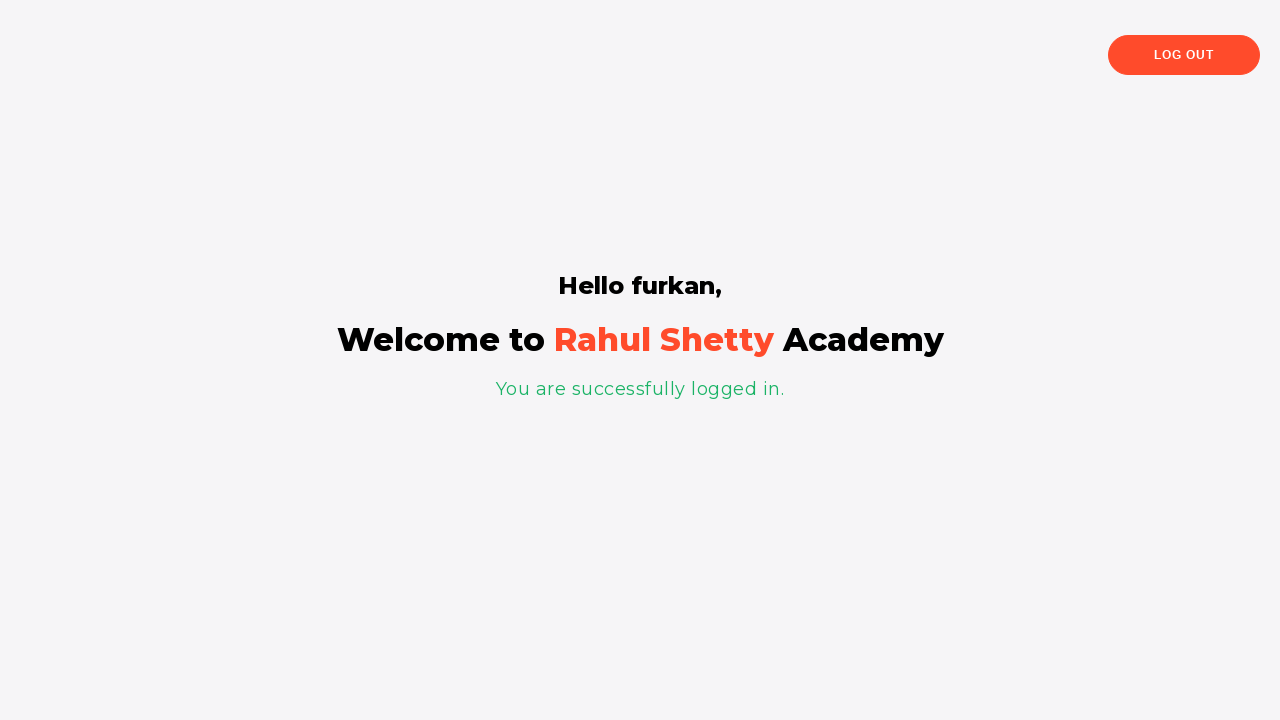